Navigates to Ynet news site and waits for the page to load

Starting URL: https://ynet.co.il

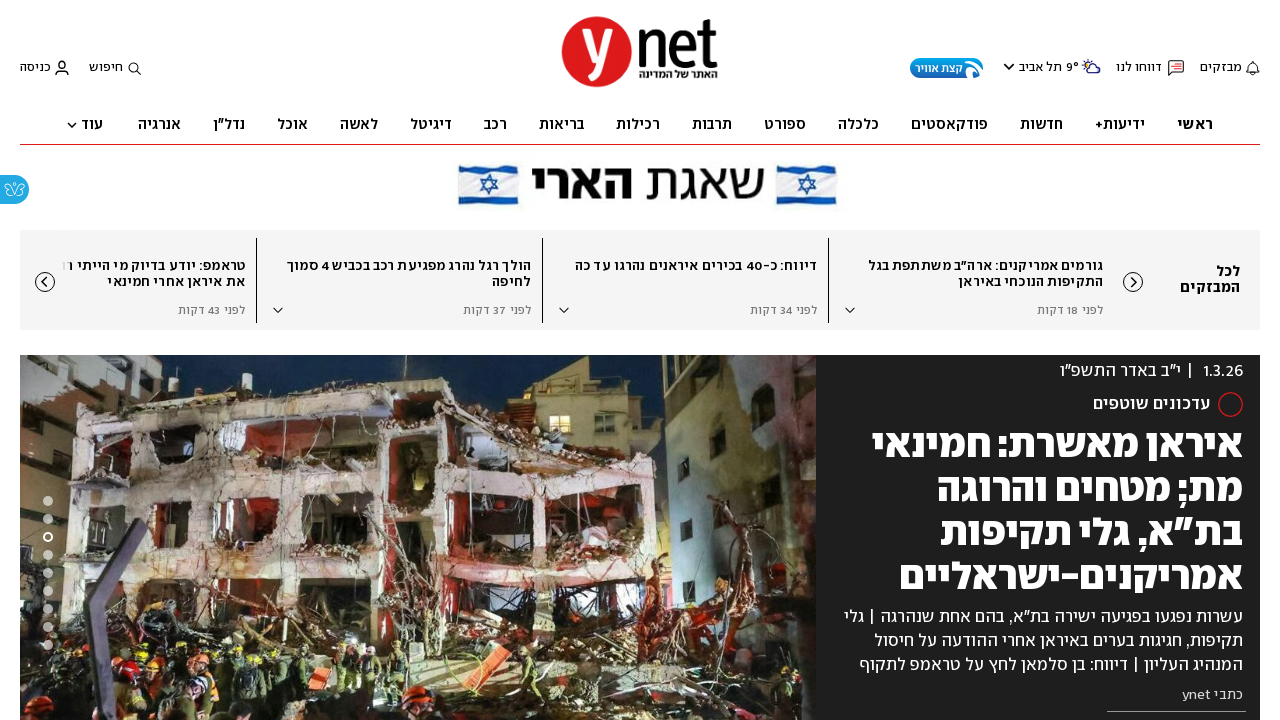

Waited for page DOM to fully load
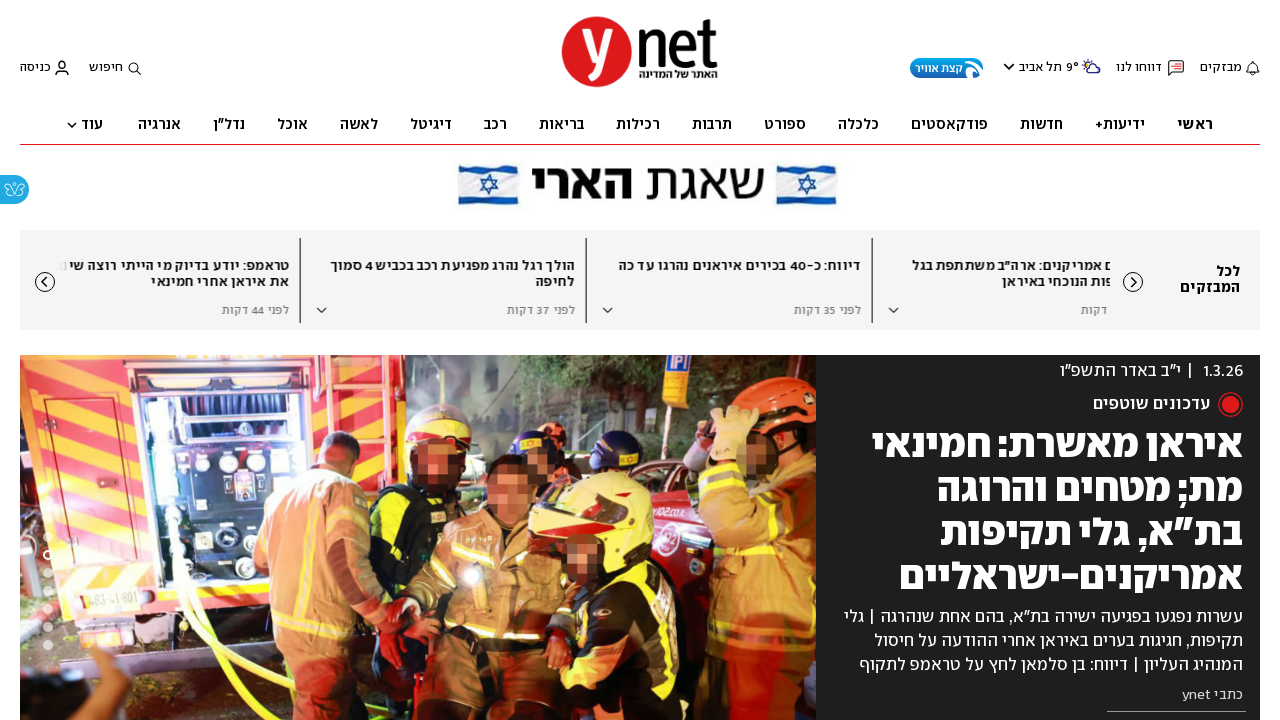

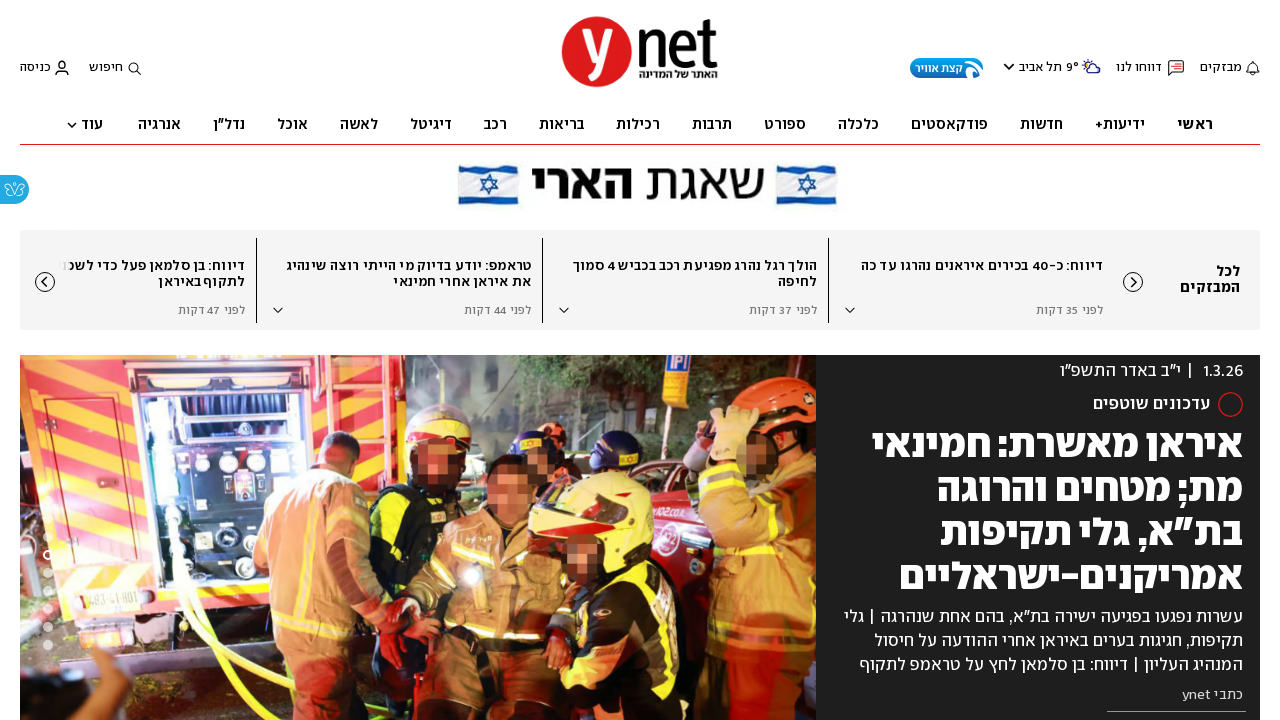